Navigates to multiple e-commerce websites (Lulu and Georgia, Wayfair, West Elm) and verifies that each page loads by checking the page title and URL.

Starting URL: https://luluandgeorgia.com

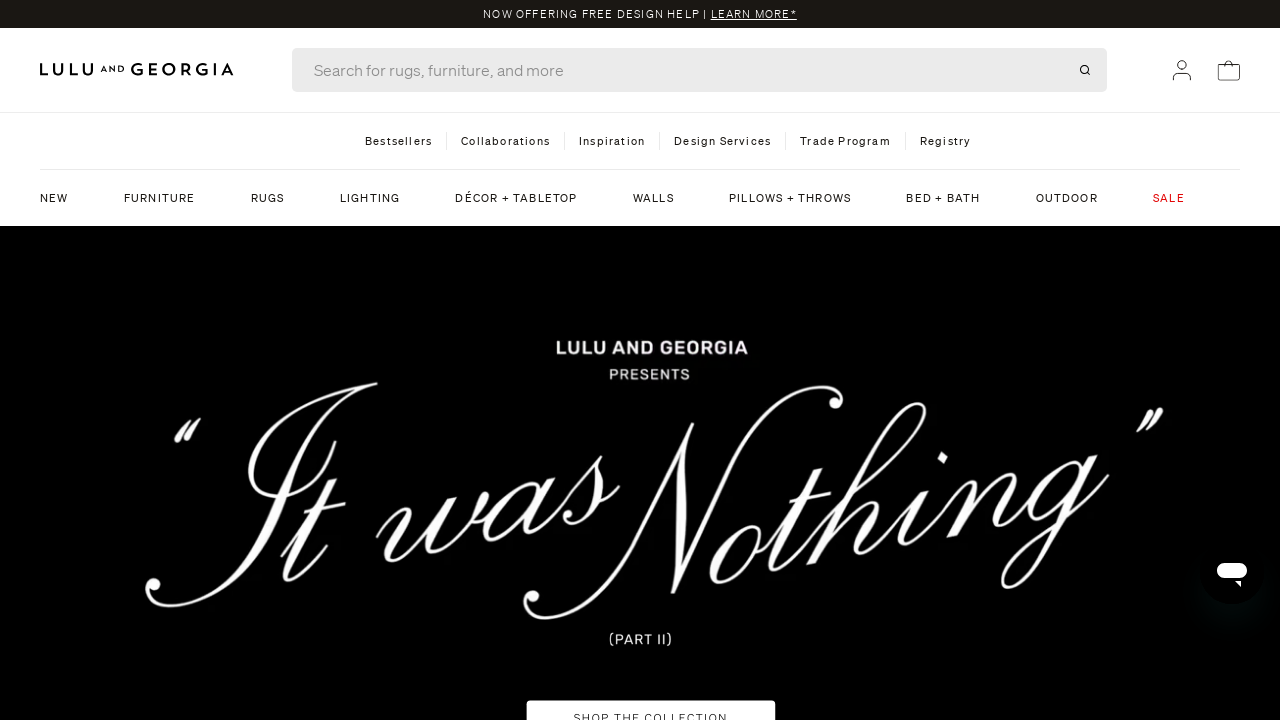

Retrieved page title from Lulu and Georgia
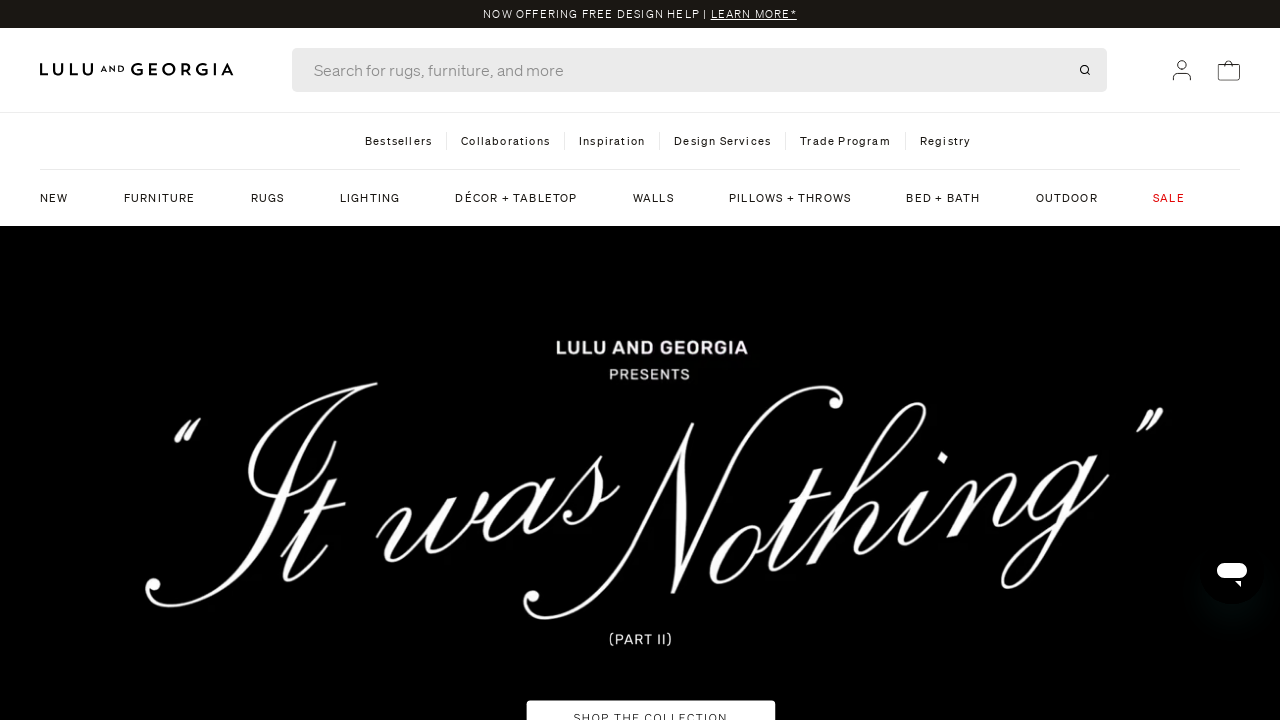

Retrieved page URL from Lulu and Georgia
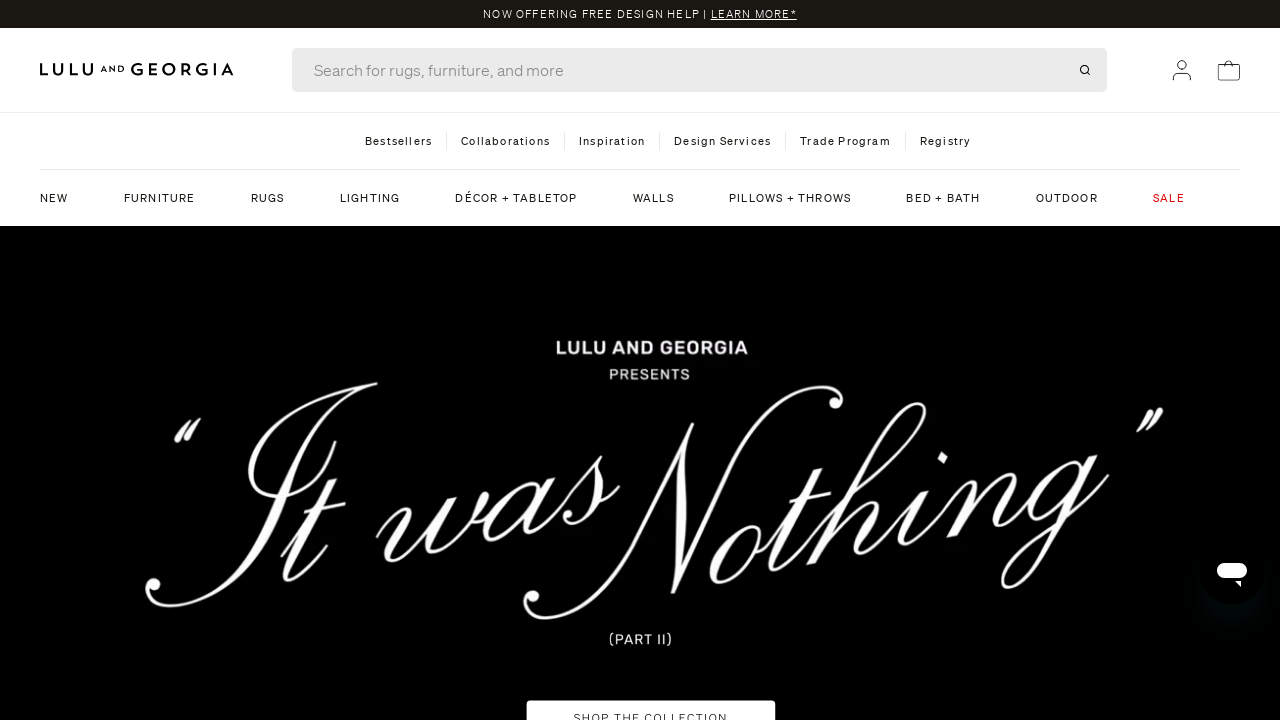

Navigated to Wayfair.com
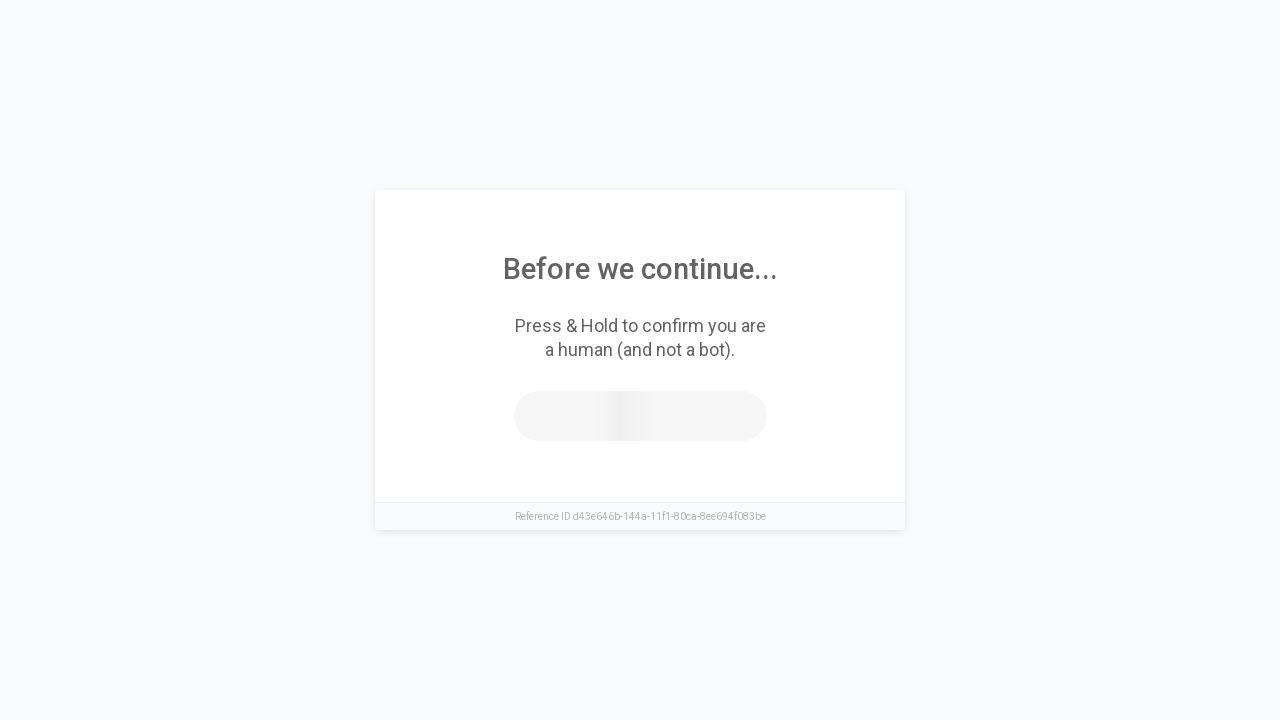

Retrieved page title from Wayfair
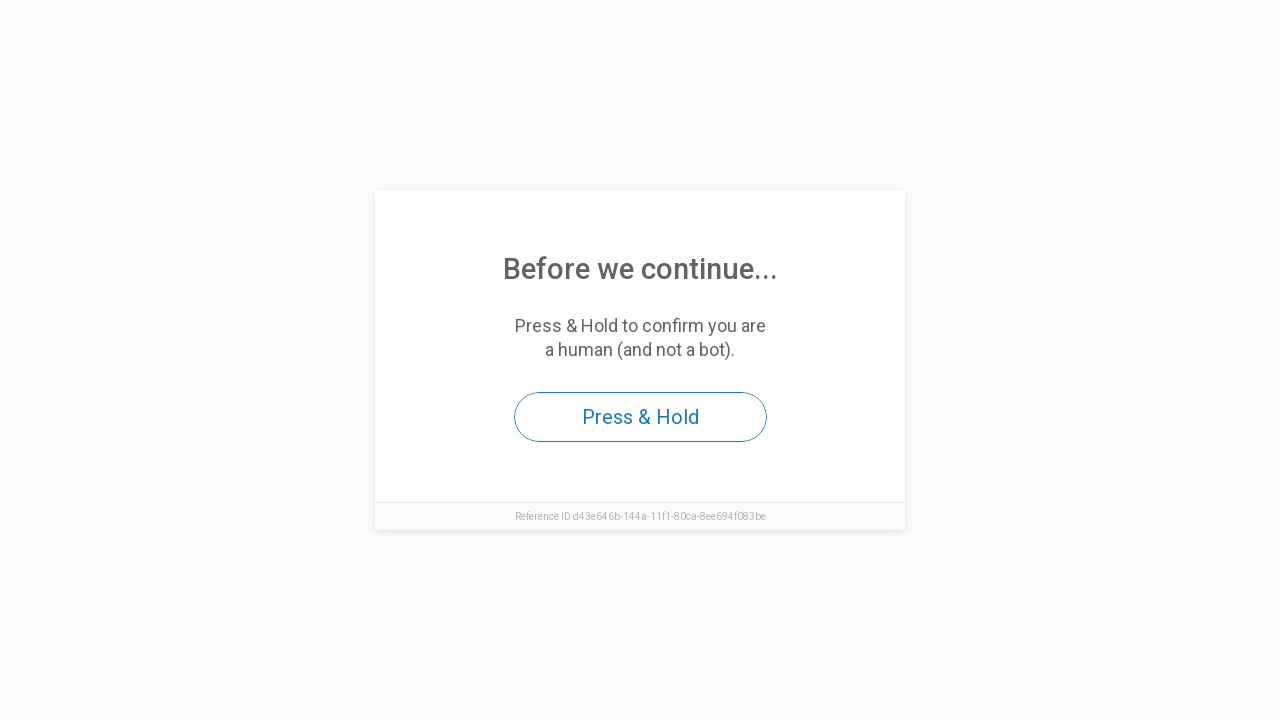

Retrieved page URL from Wayfair
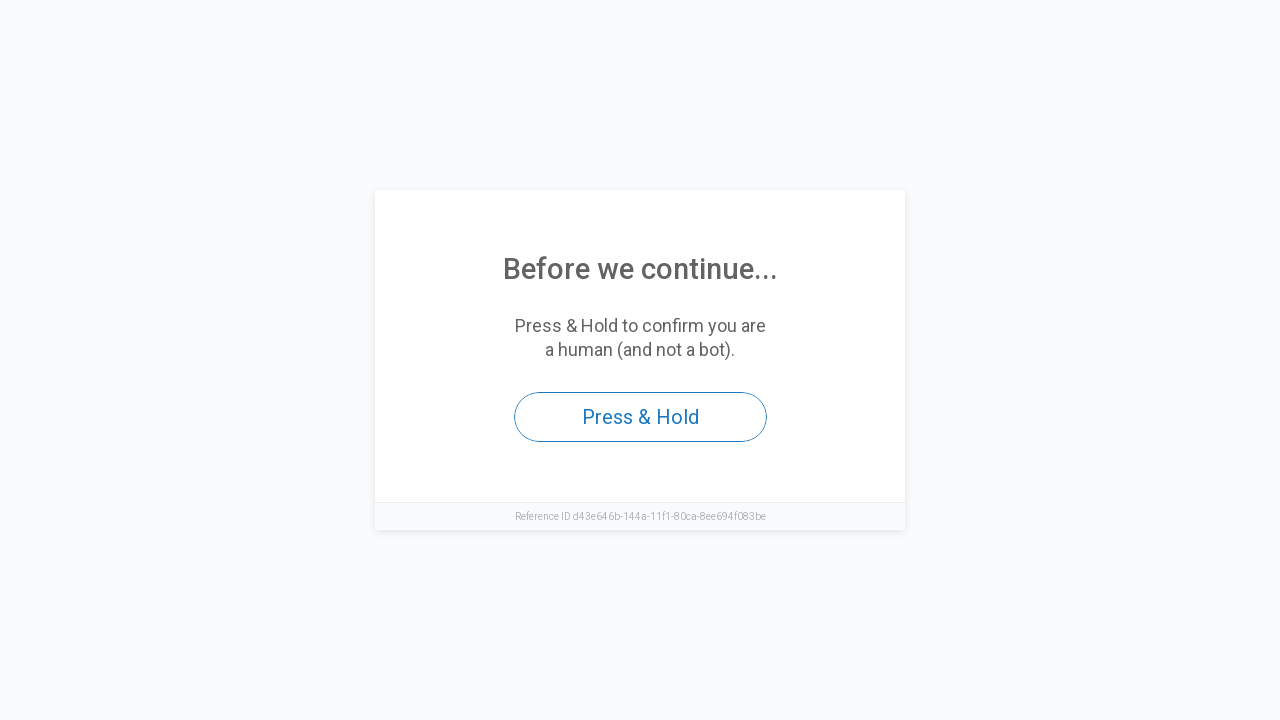

Navigated to West Elm
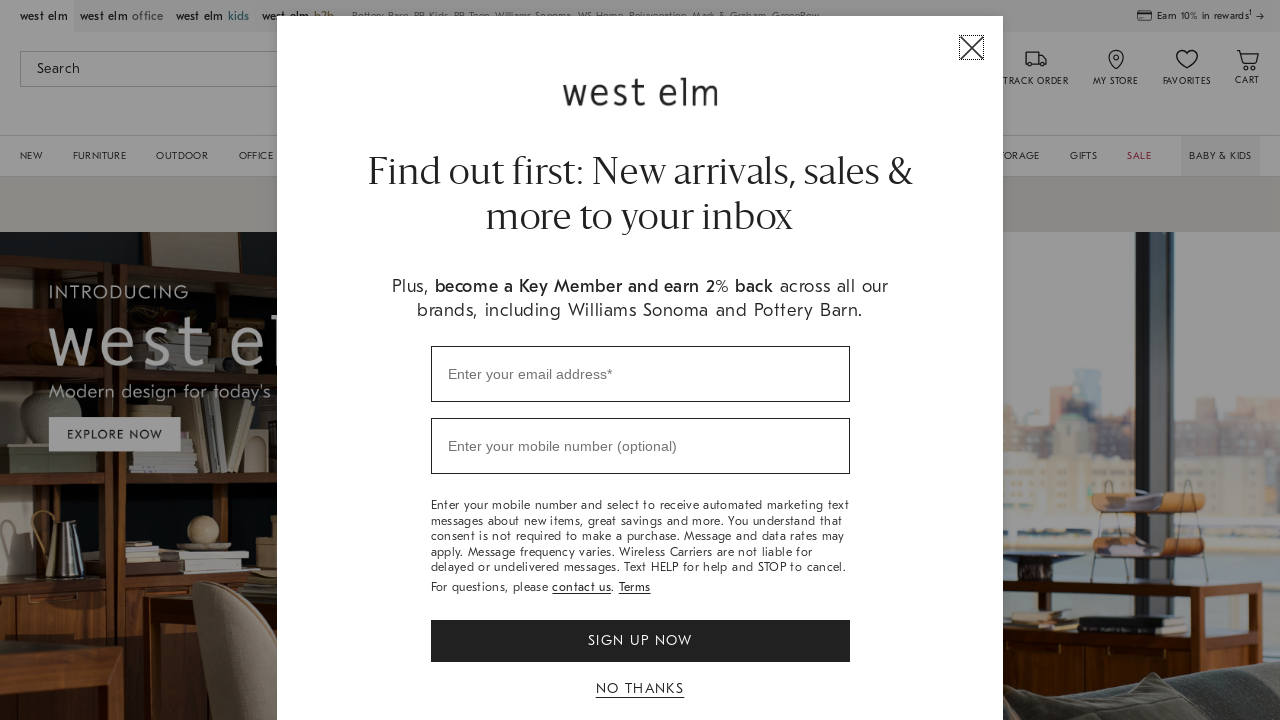

Retrieved page title from West Elm
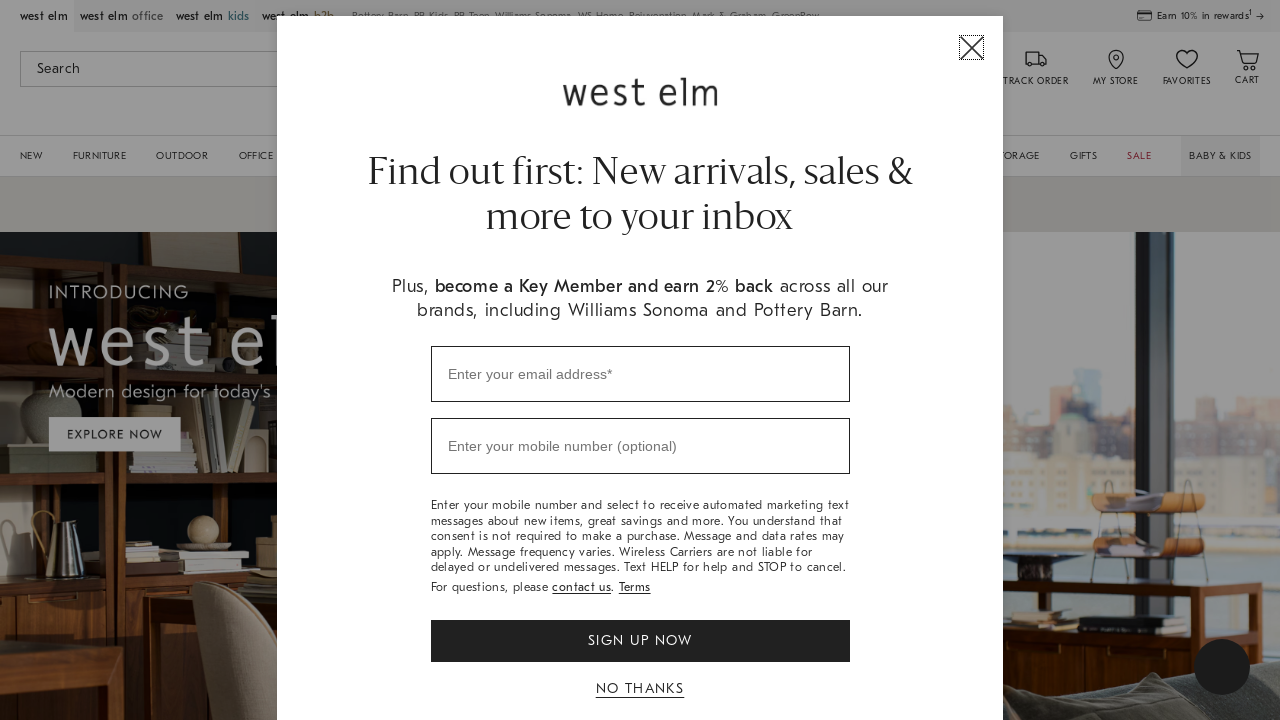

Retrieved page URL from West Elm
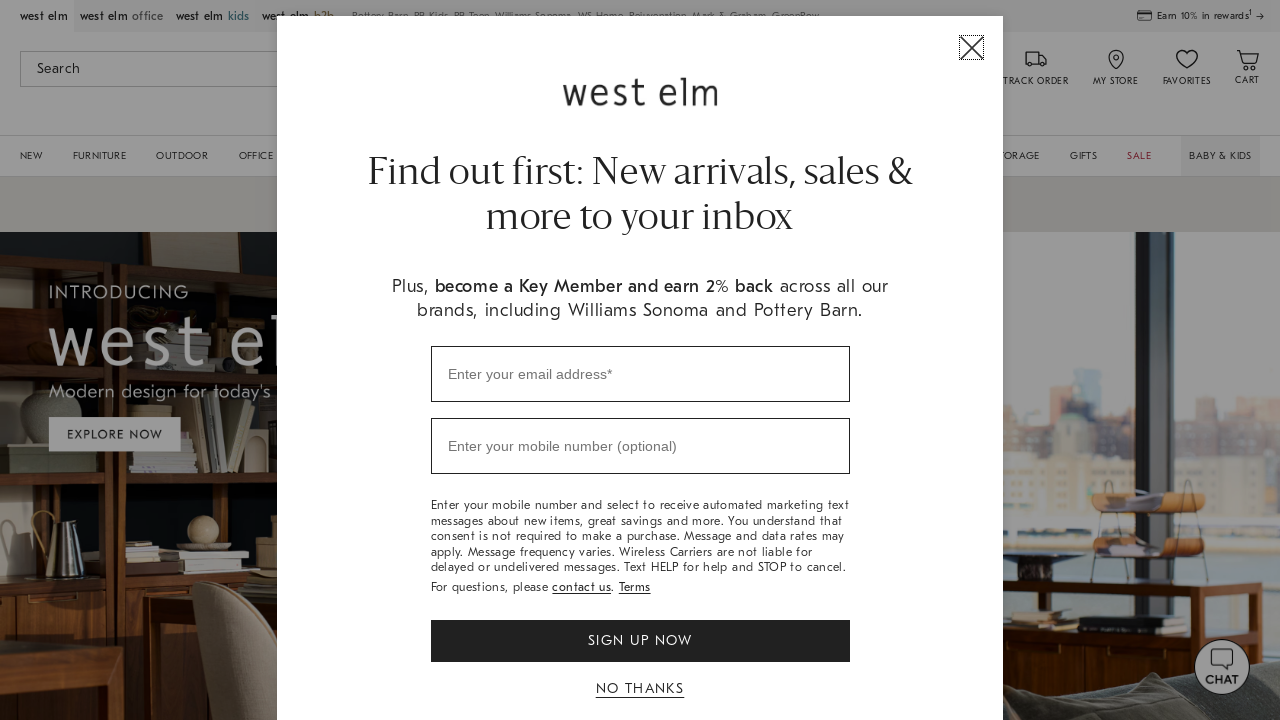

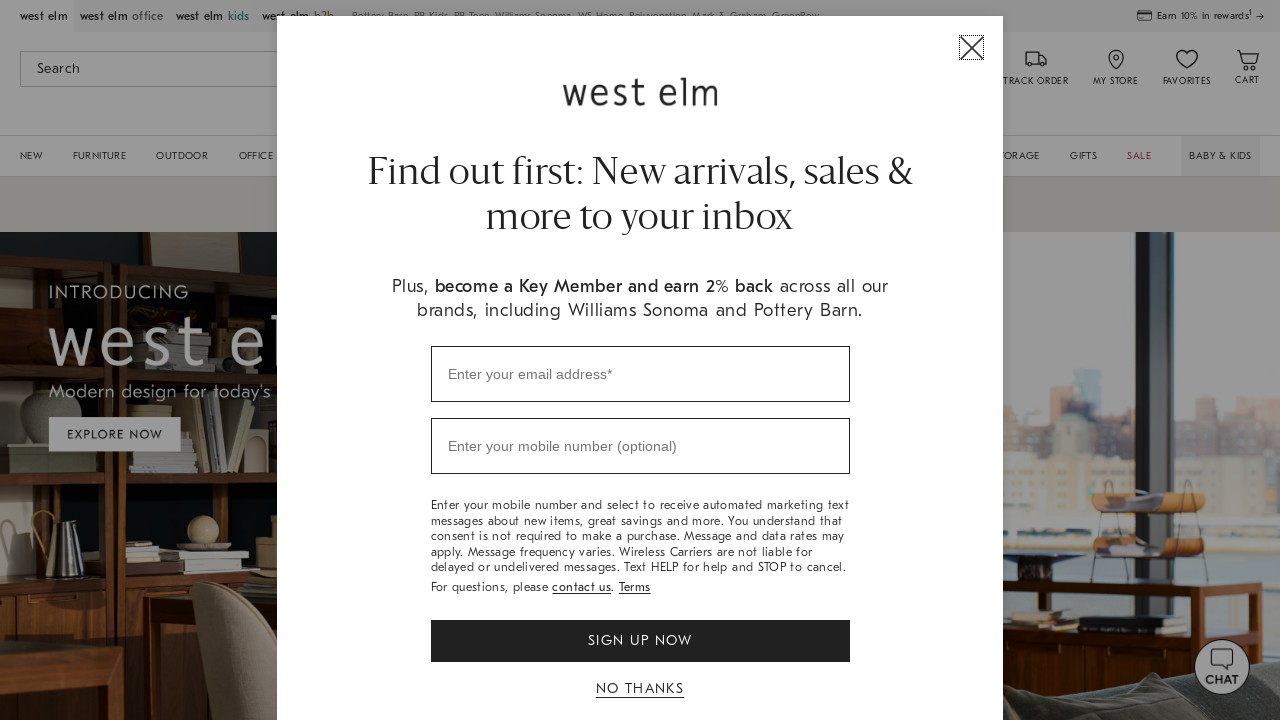